Navigates to ESPN NFL schedule page and waits for the schedule table title to load

Starting URL: https://www.espn.com/nfl/schedule

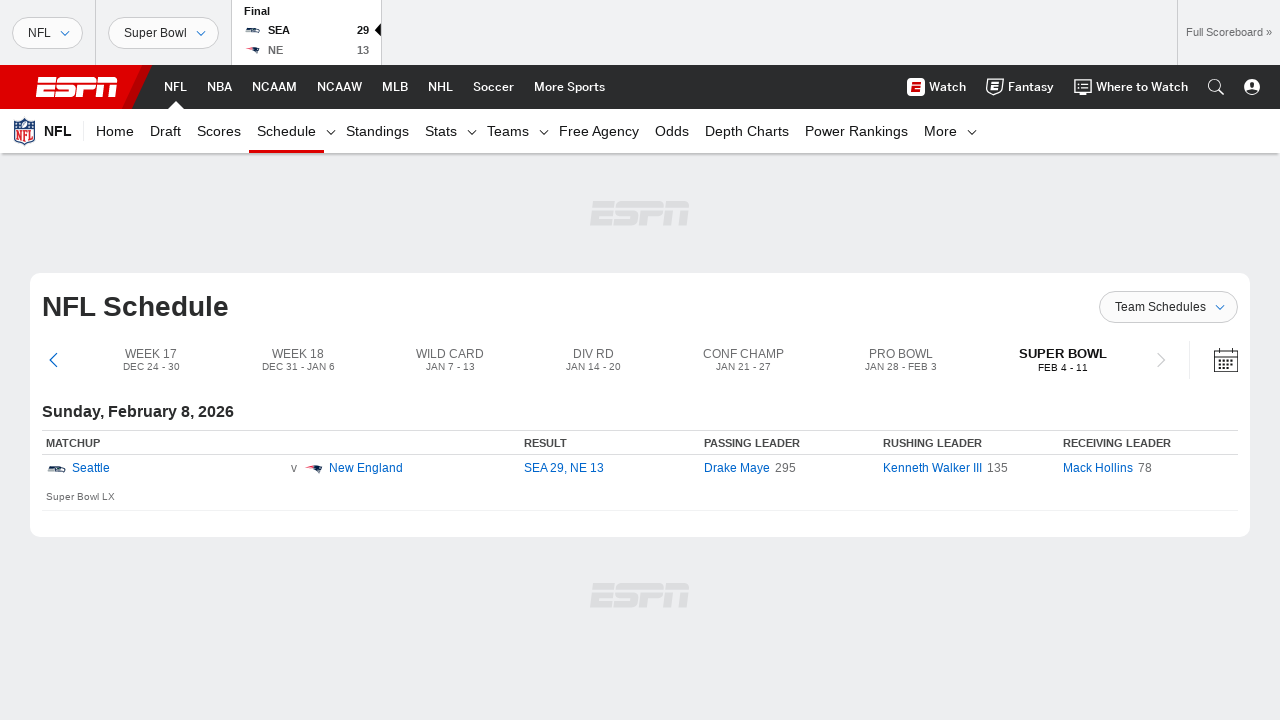

Navigated to ESPN NFL schedule page
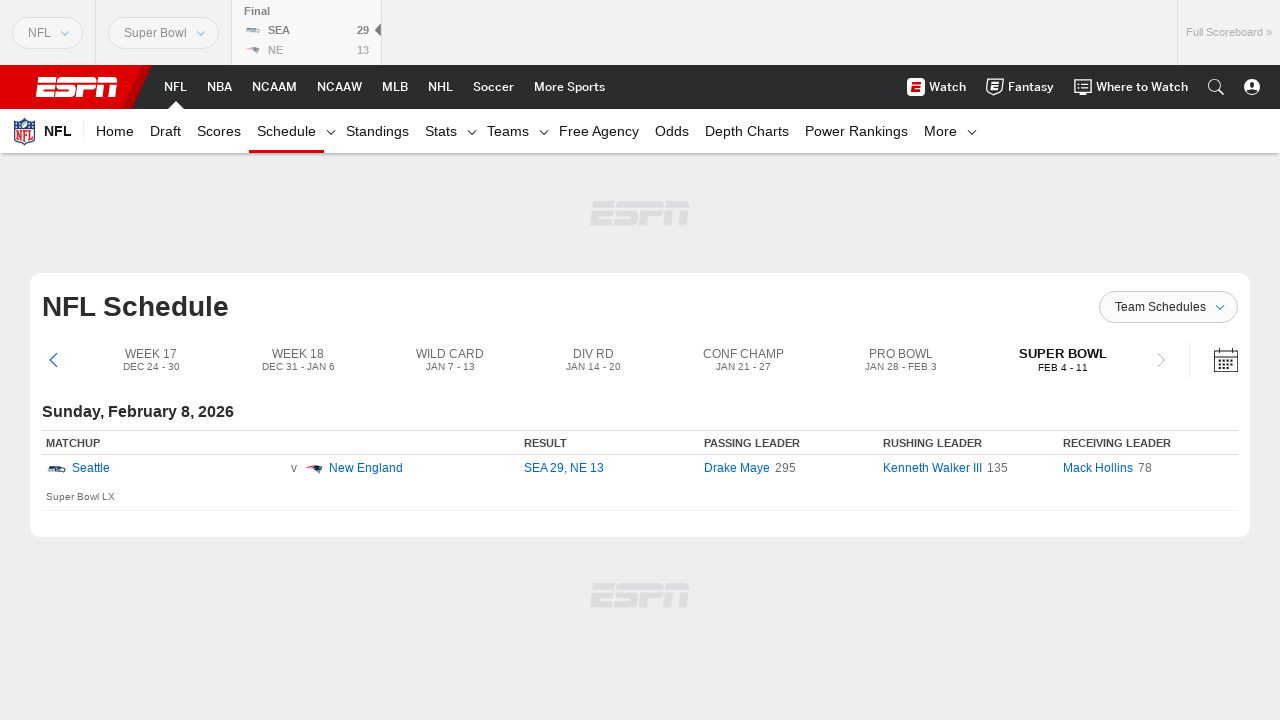

Schedule table title loaded
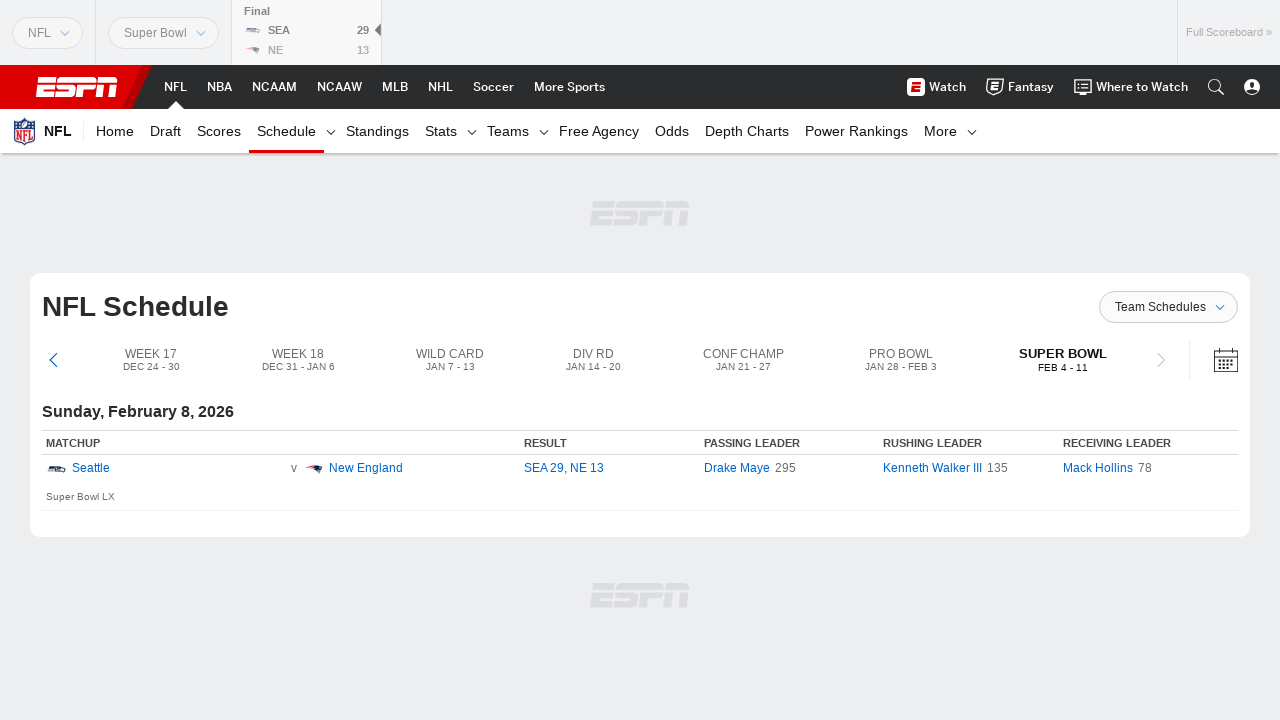

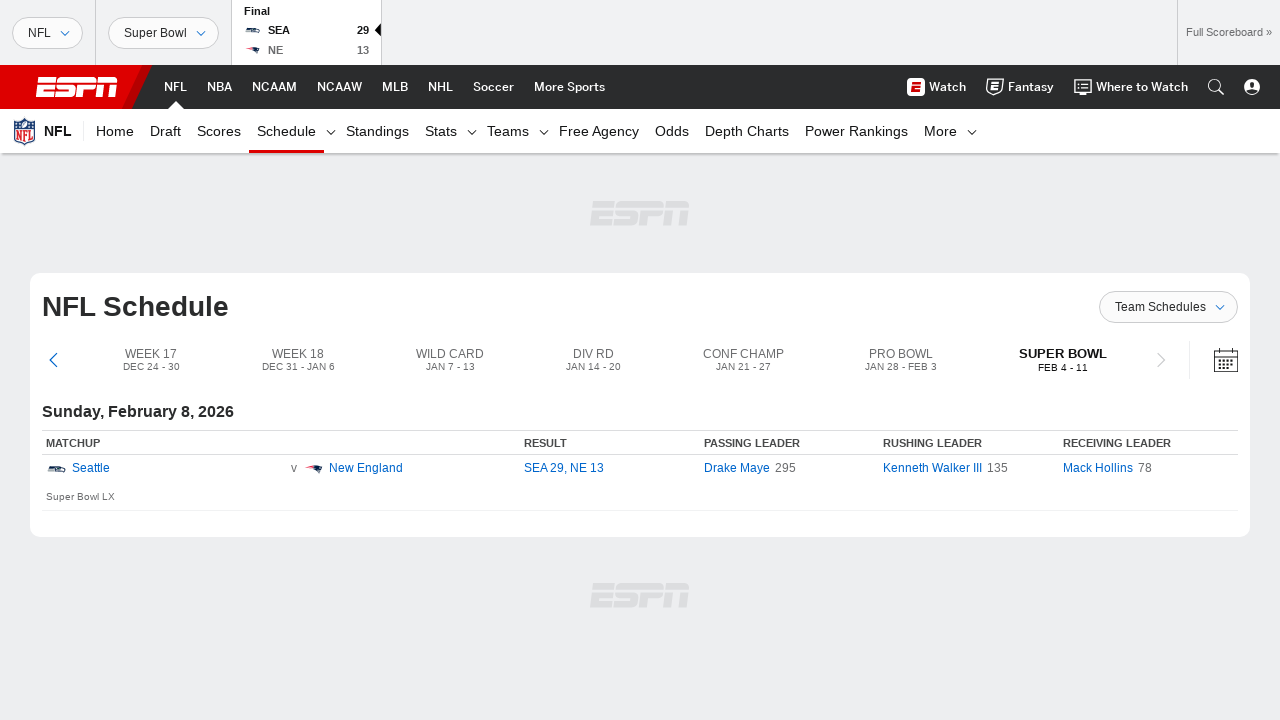